Tests contact form validation when message field is not filled

Starting URL: https://testqa.purse.tech/fake-contact

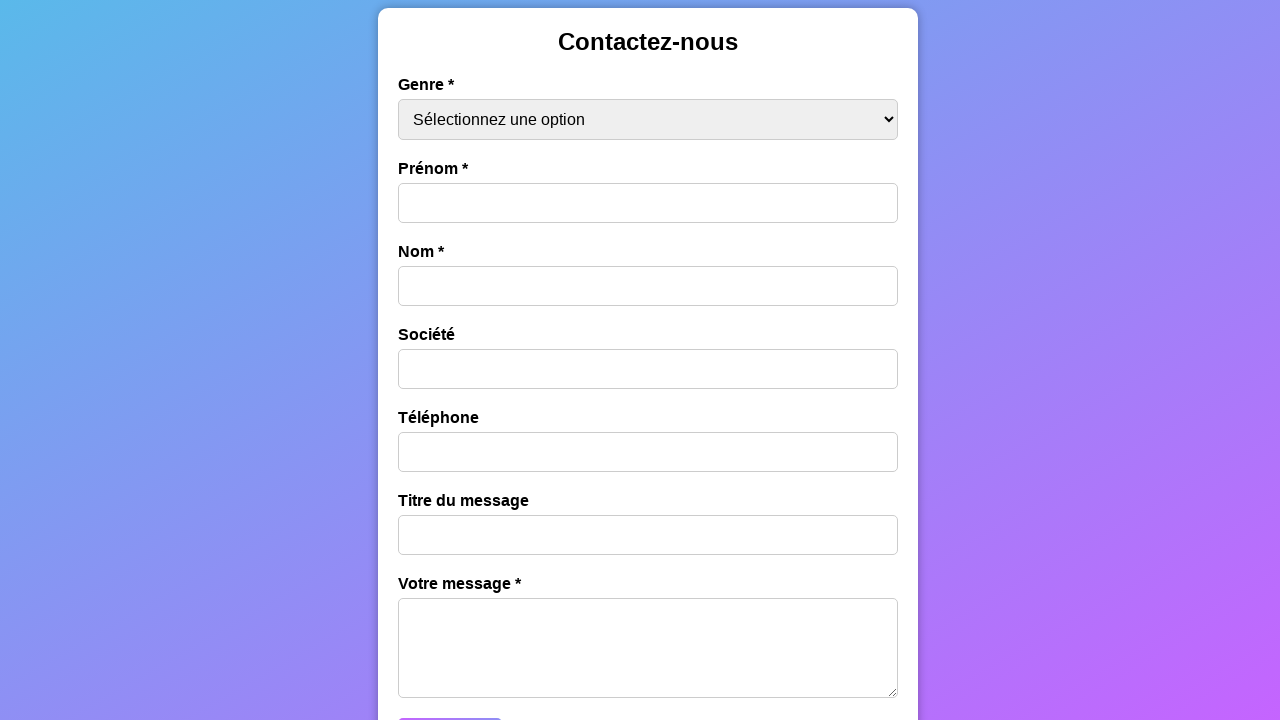

Clicked gender dropdown menu at (648, 119) on #gender
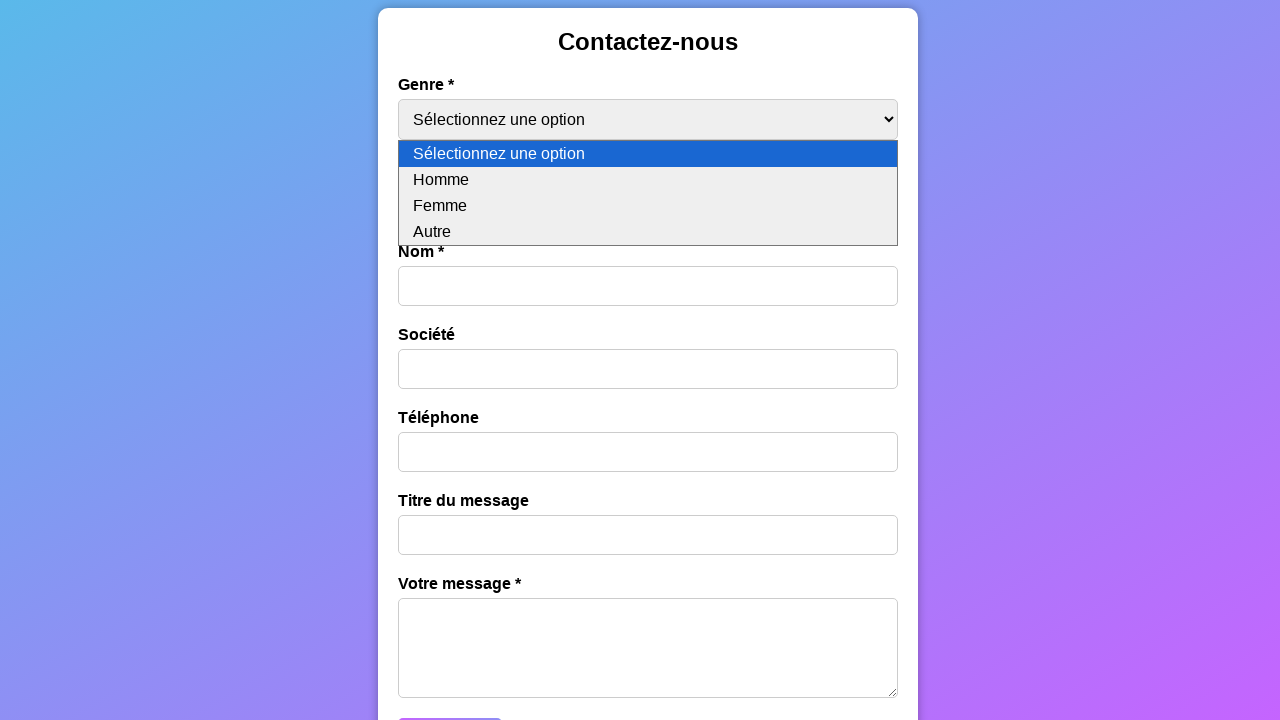

Selected 'Autre' from gender dropdown on #gender
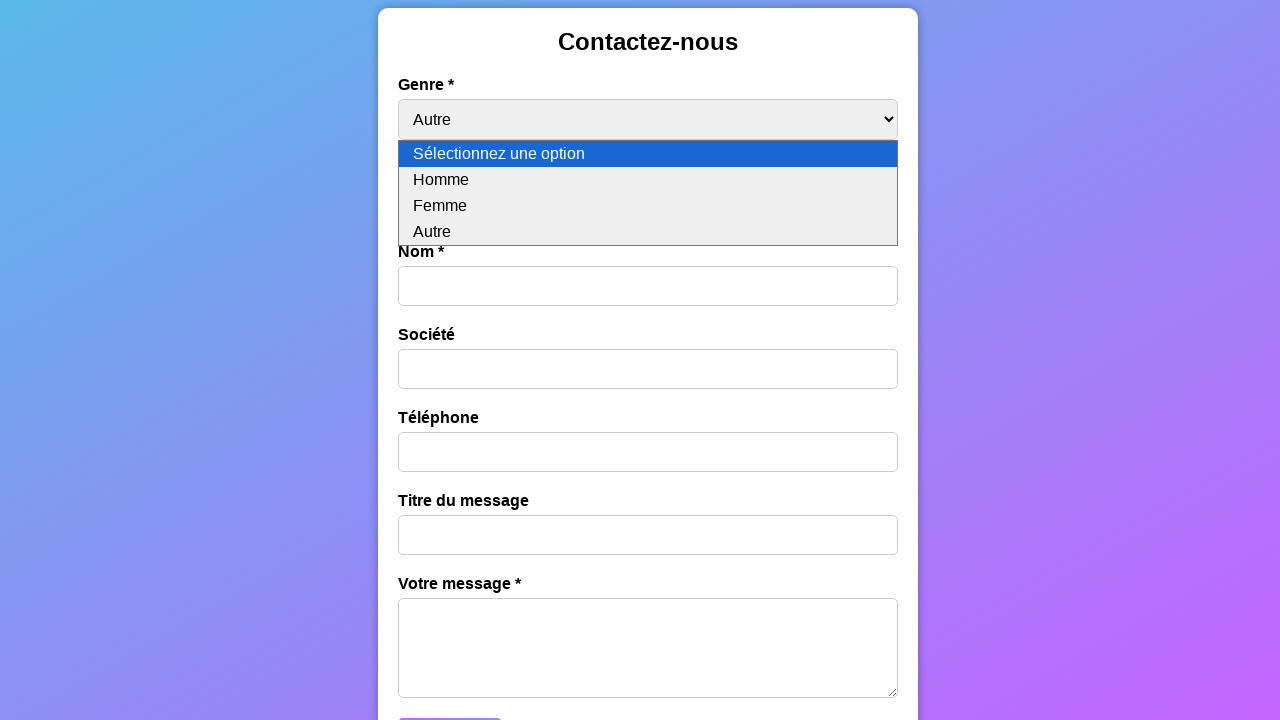

Filled first name field with 'Alex' on #first-name
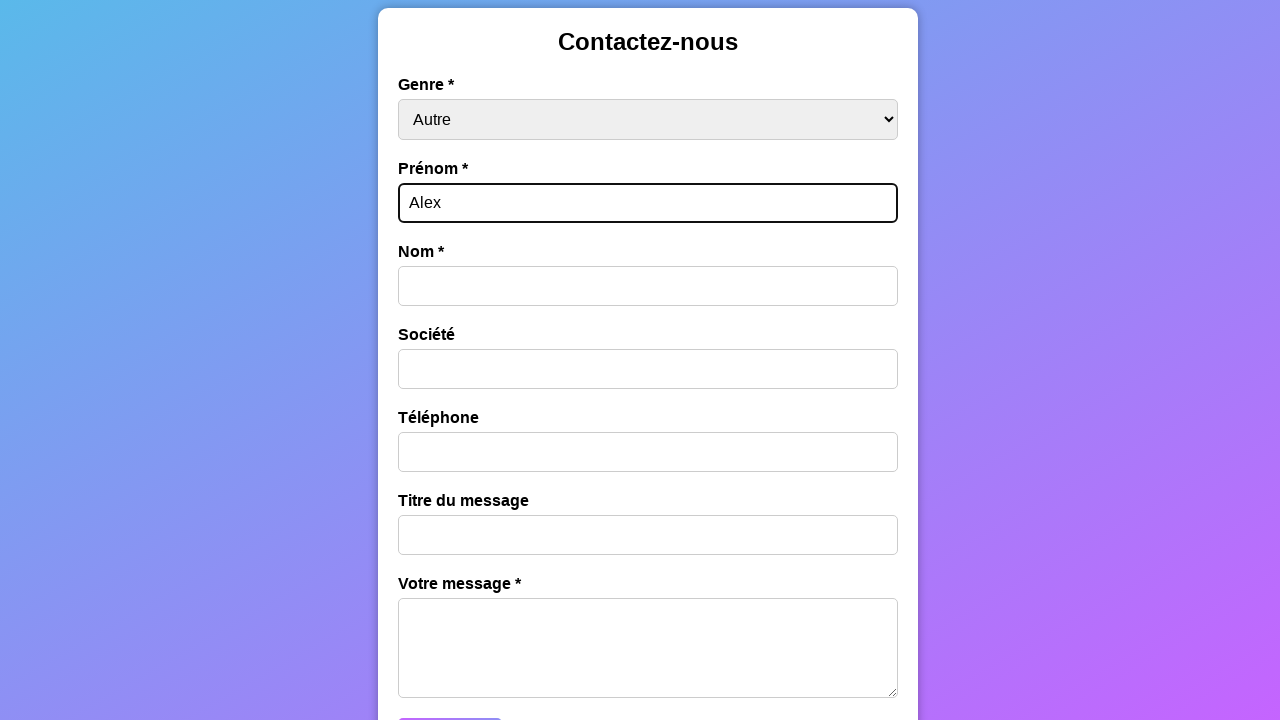

Filled last name field with 'Johnson' on #last-name
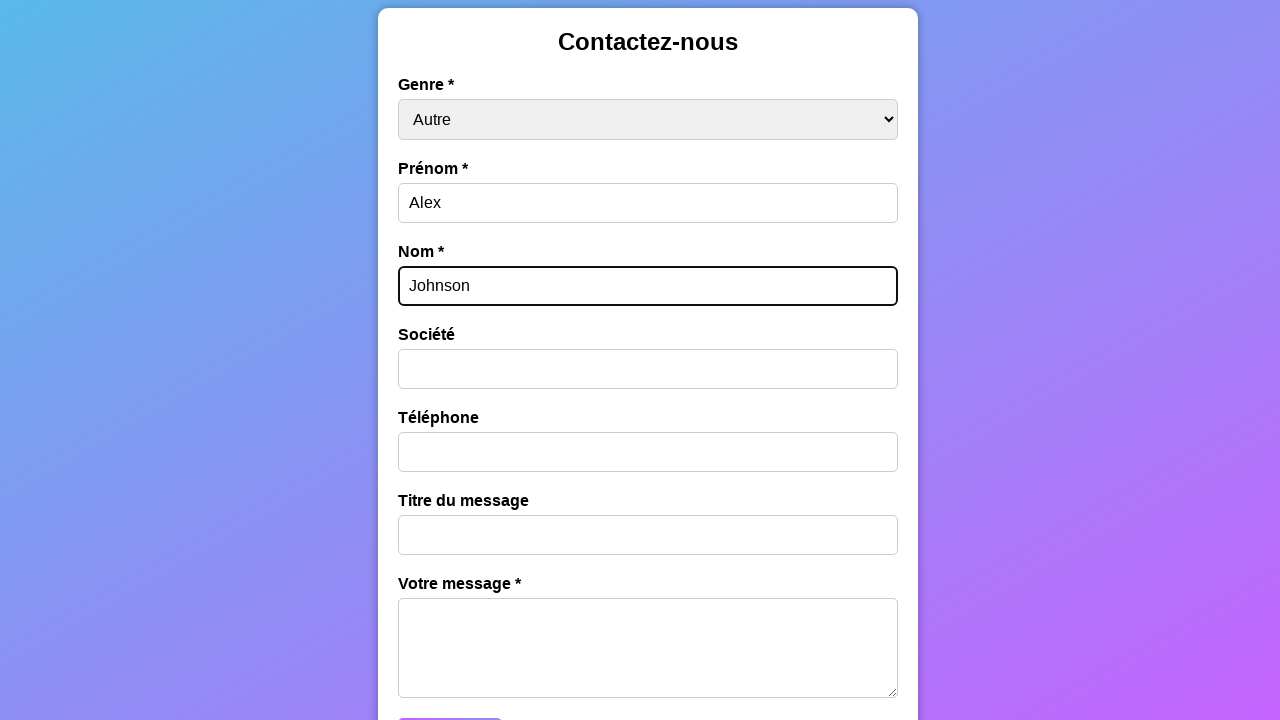

Filled message title field with 'test ok' on #message-title
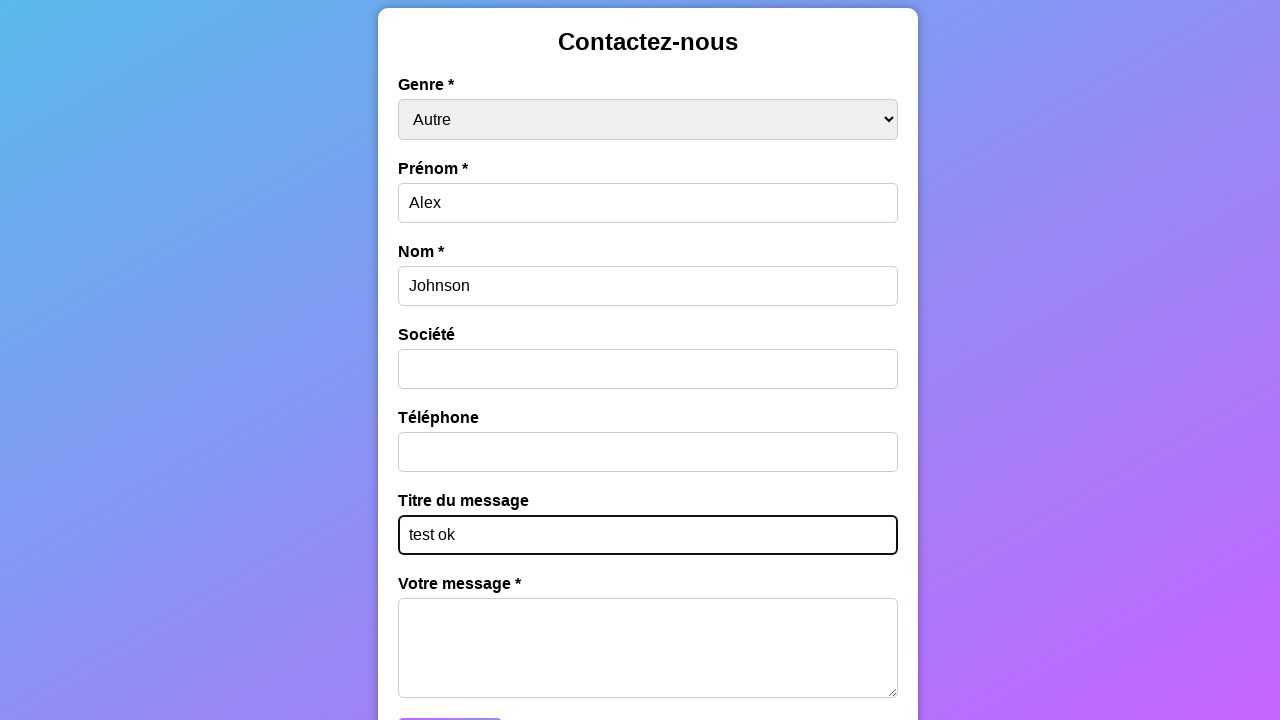

Clicked submit button without filling message field at (450, 701) on #submit-button
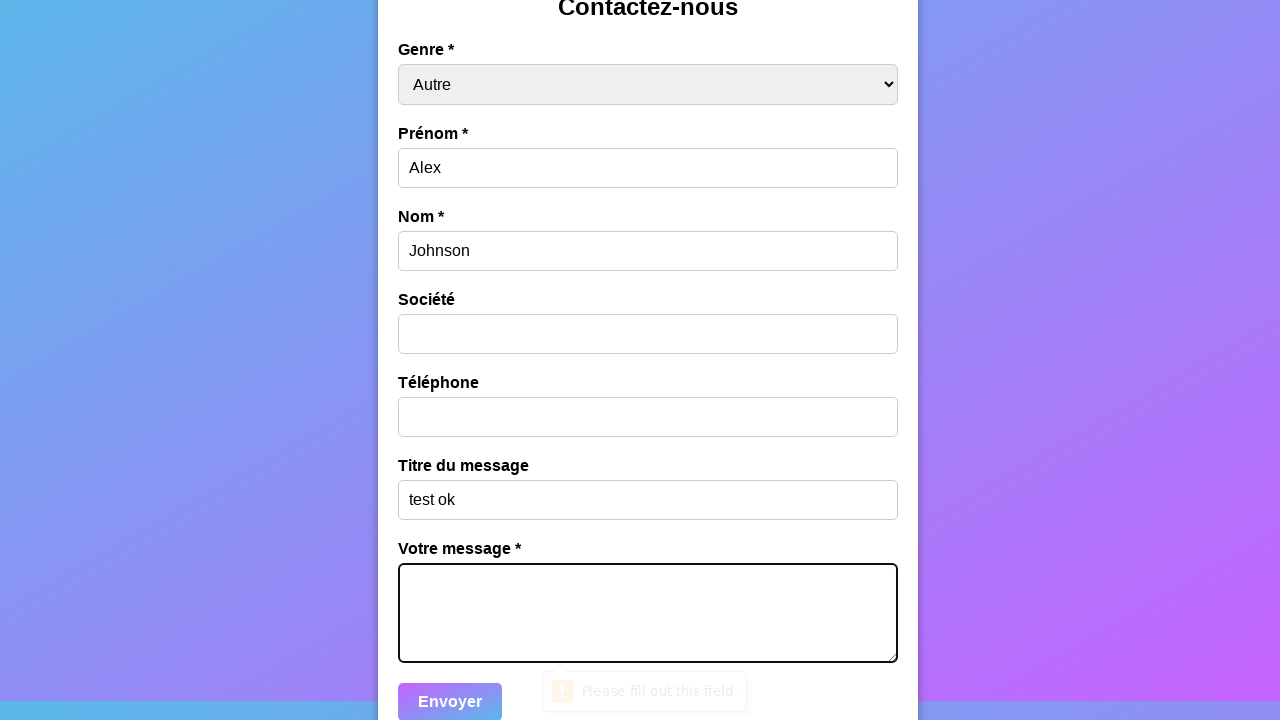

Validation error appeared for missing message field
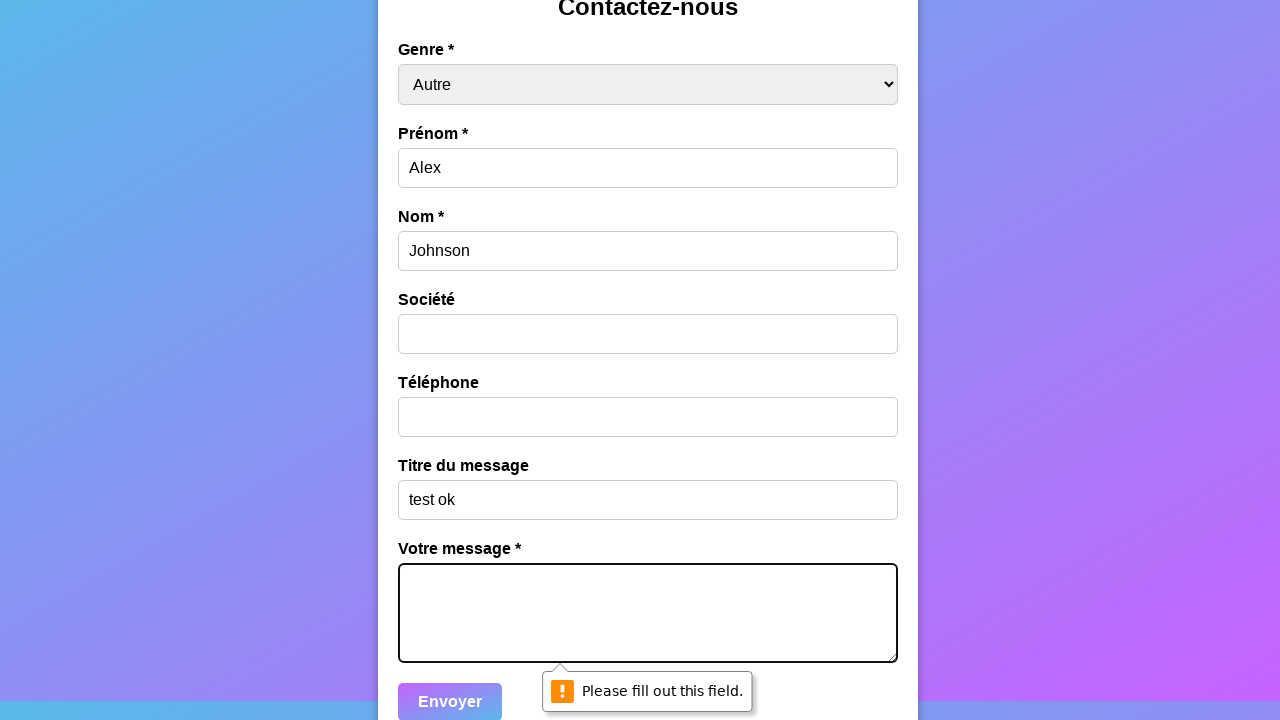

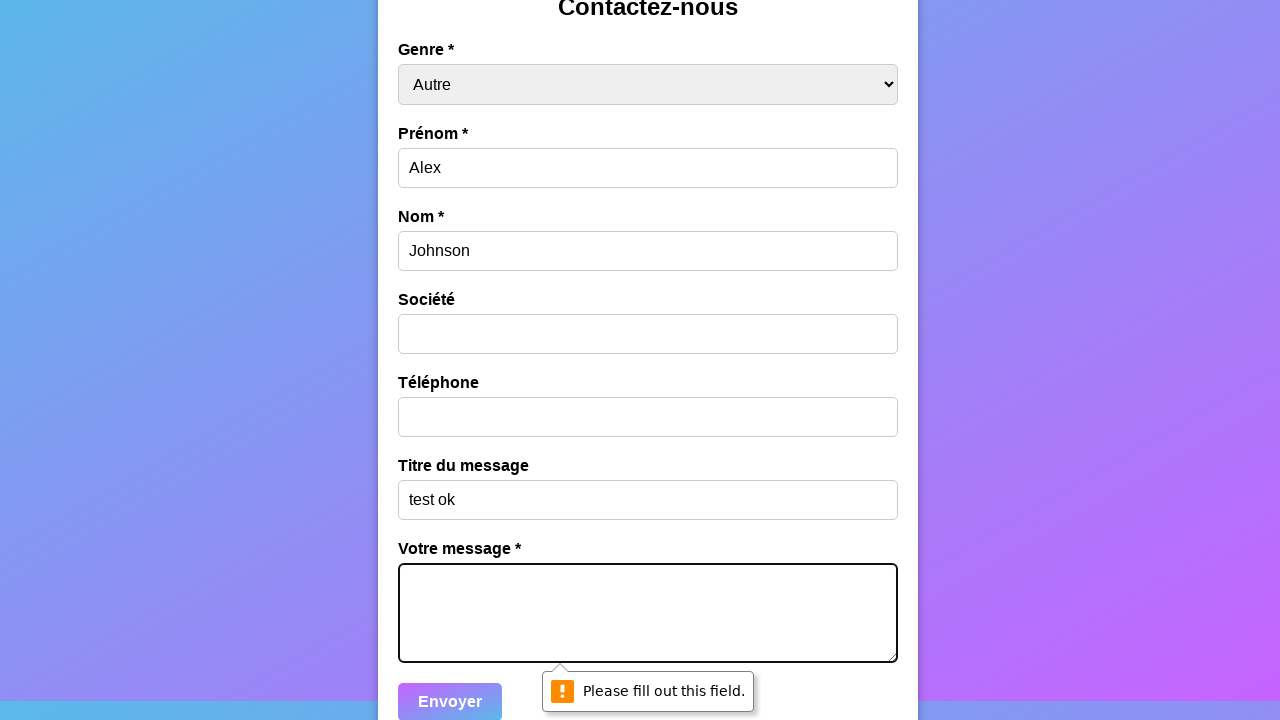